Demonstrates window handle functionality by clicking a Help link that opens a new window, switching to the child window, and then closing it.

Starting URL: https://accounts.google.com/signup

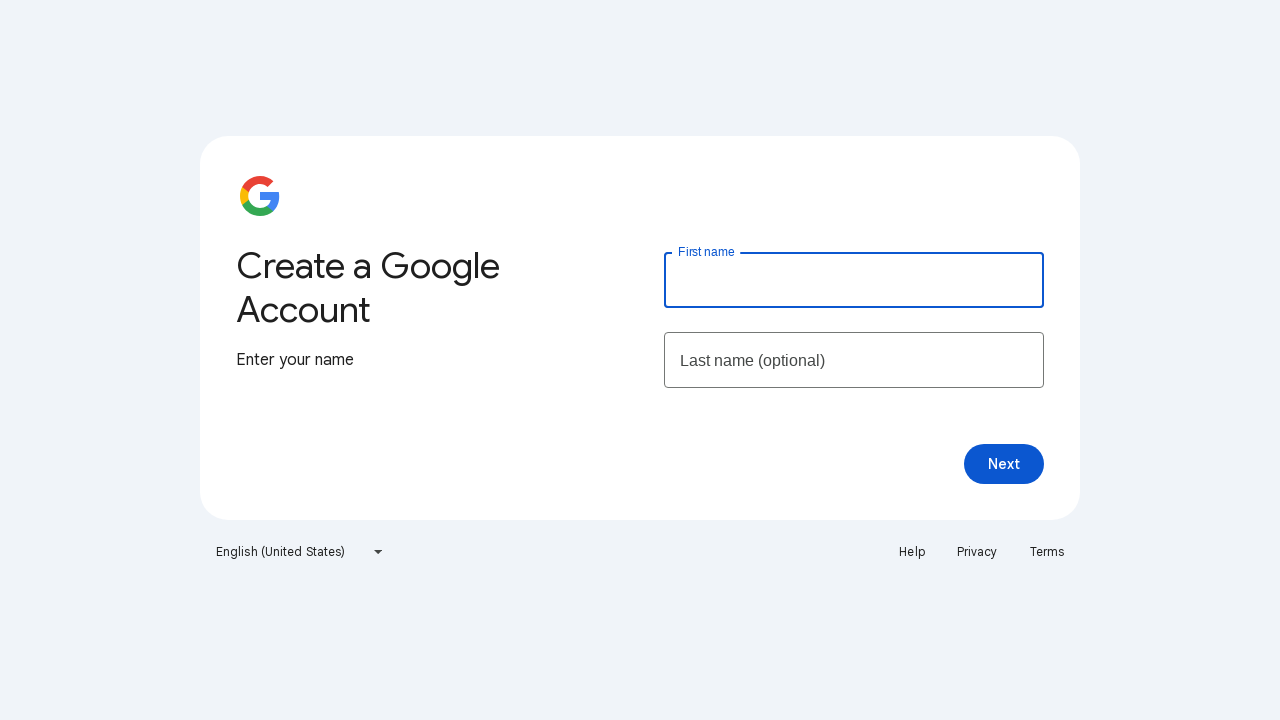

Retrieved main page title from Google signup page
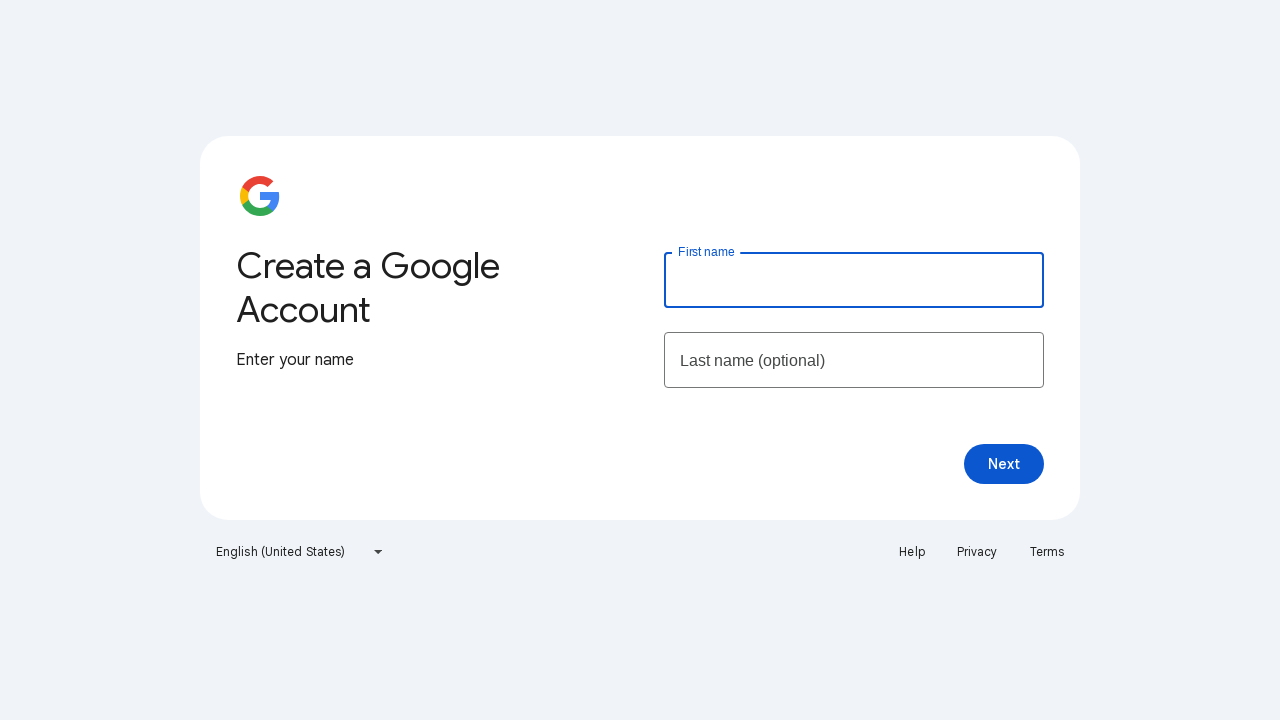

Clicked Help link which opened a new window at (912, 552) on text=Help
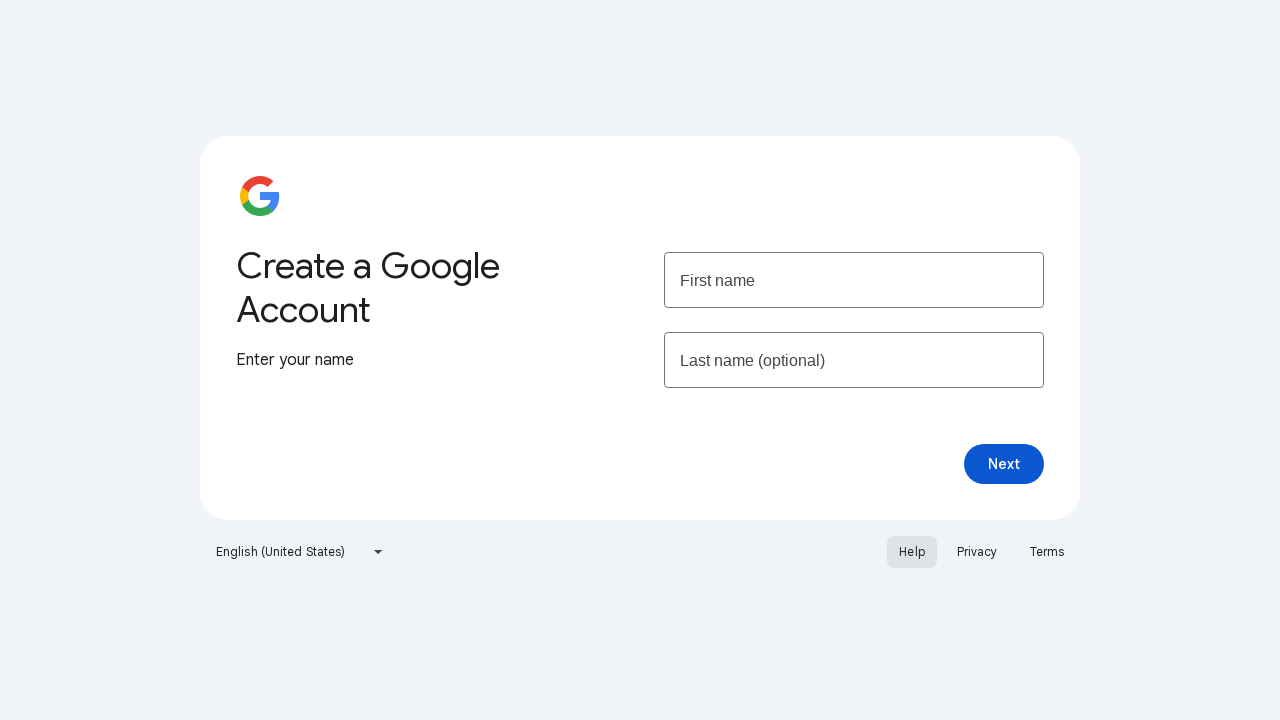

Captured reference to child window
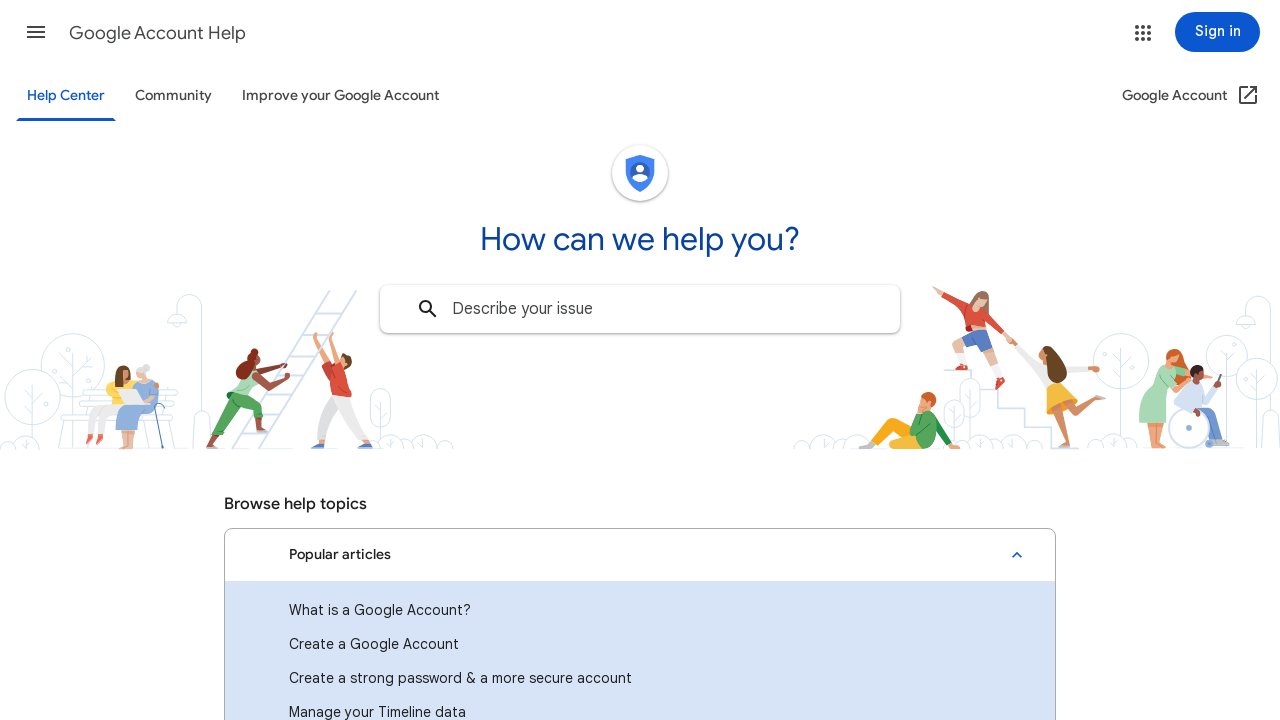

Child window loaded successfully
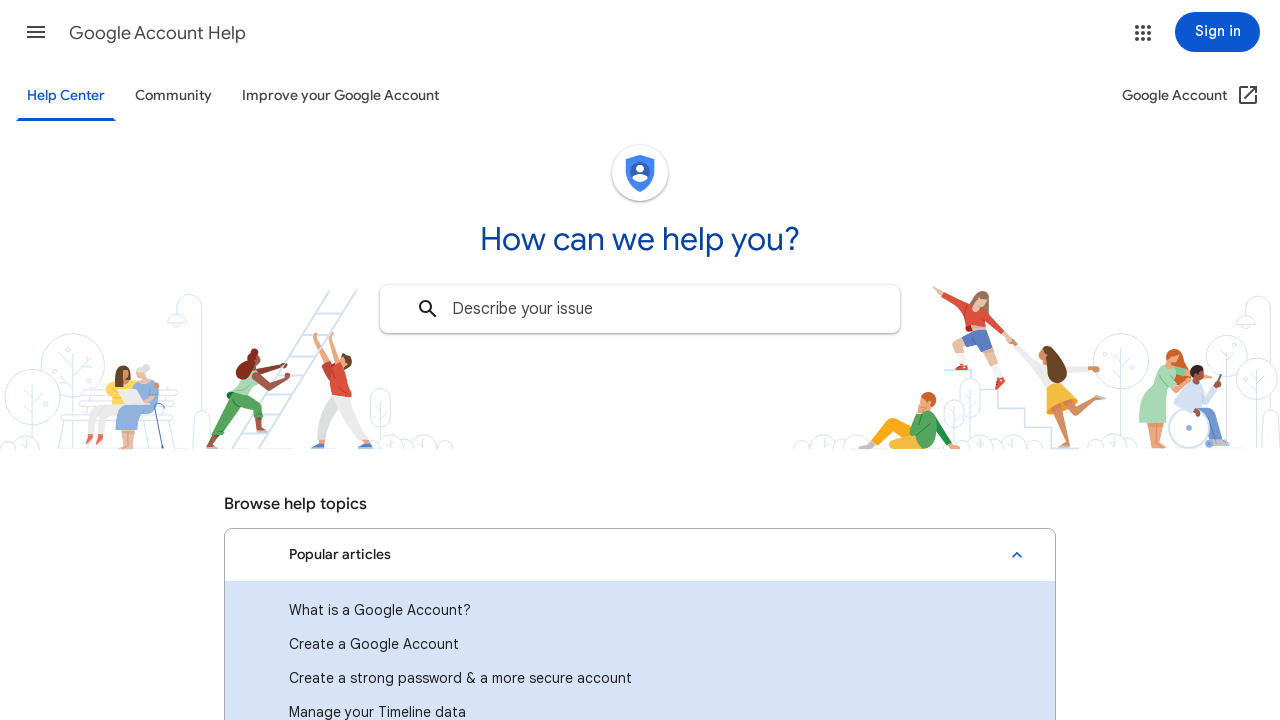

Retrieved child window title
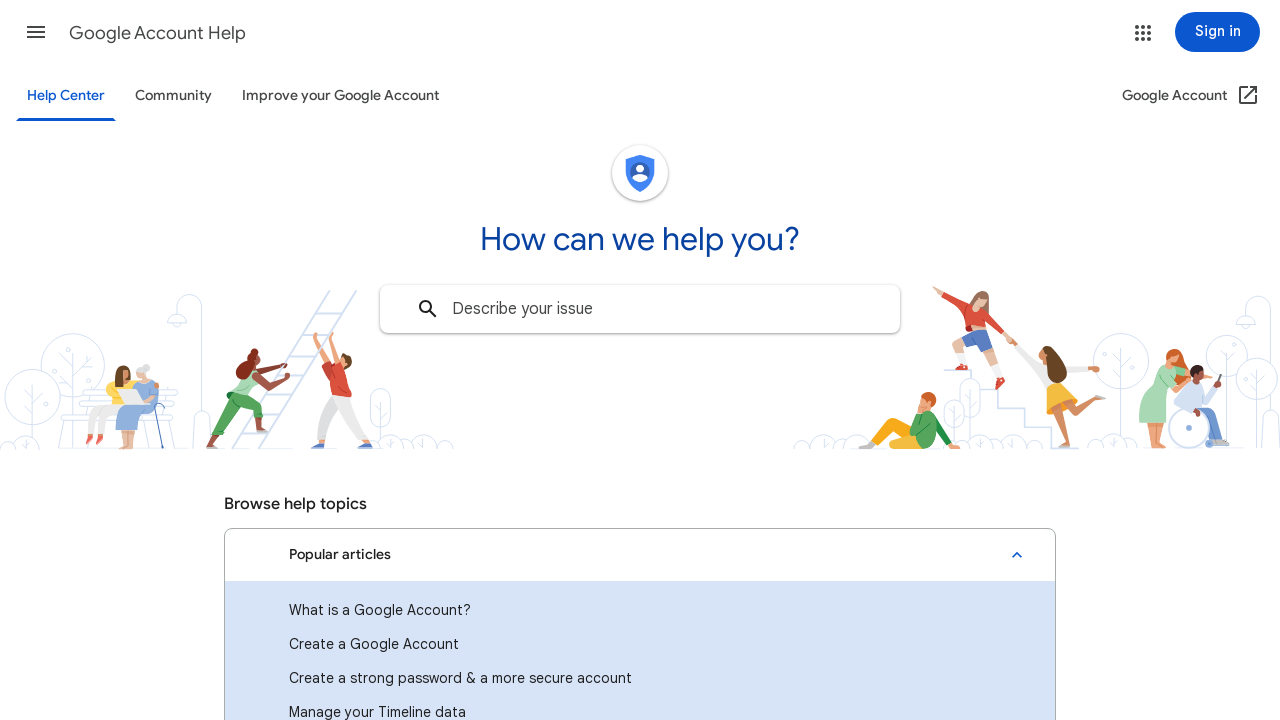

Closed the child window
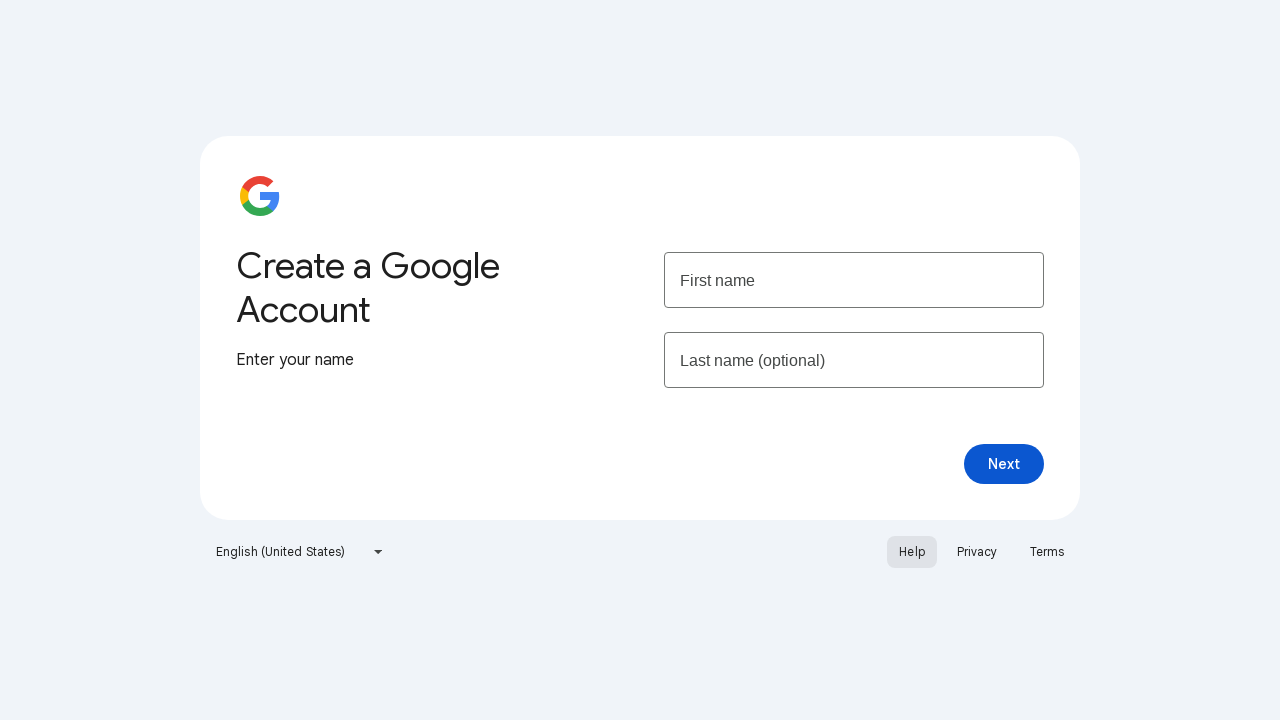

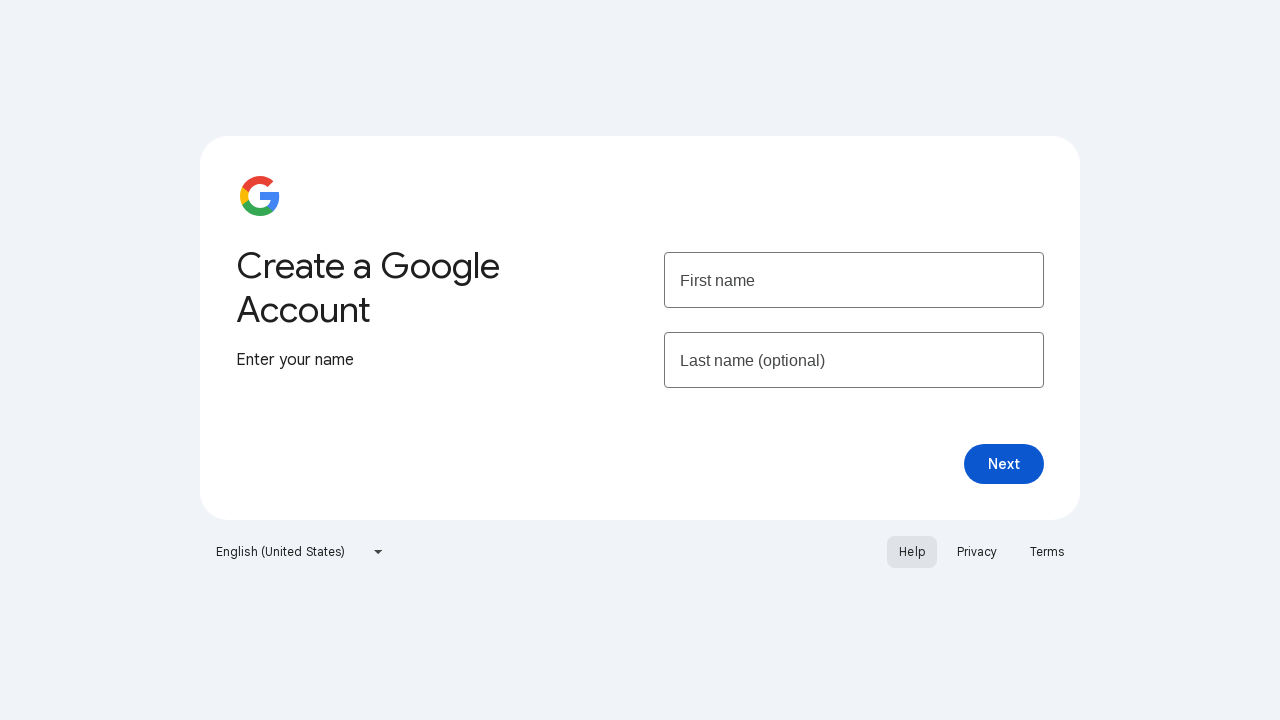